Tests navigation to ELECTRONICS section by hovering over CATALOG menu and clicking on ELECTRONICS submenu item

Starting URL: http://intershop5.skillbox.ru/

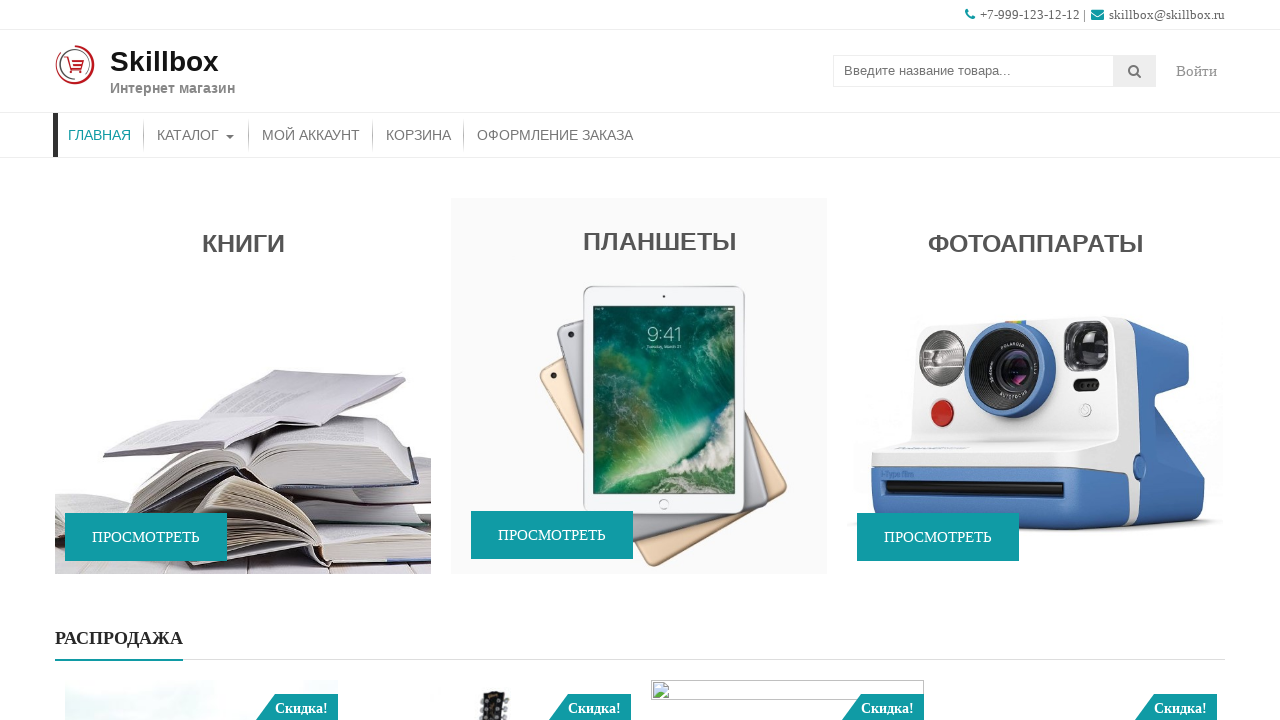

Hovered over CATALOG menu at (196, 135) on #menu-item-46
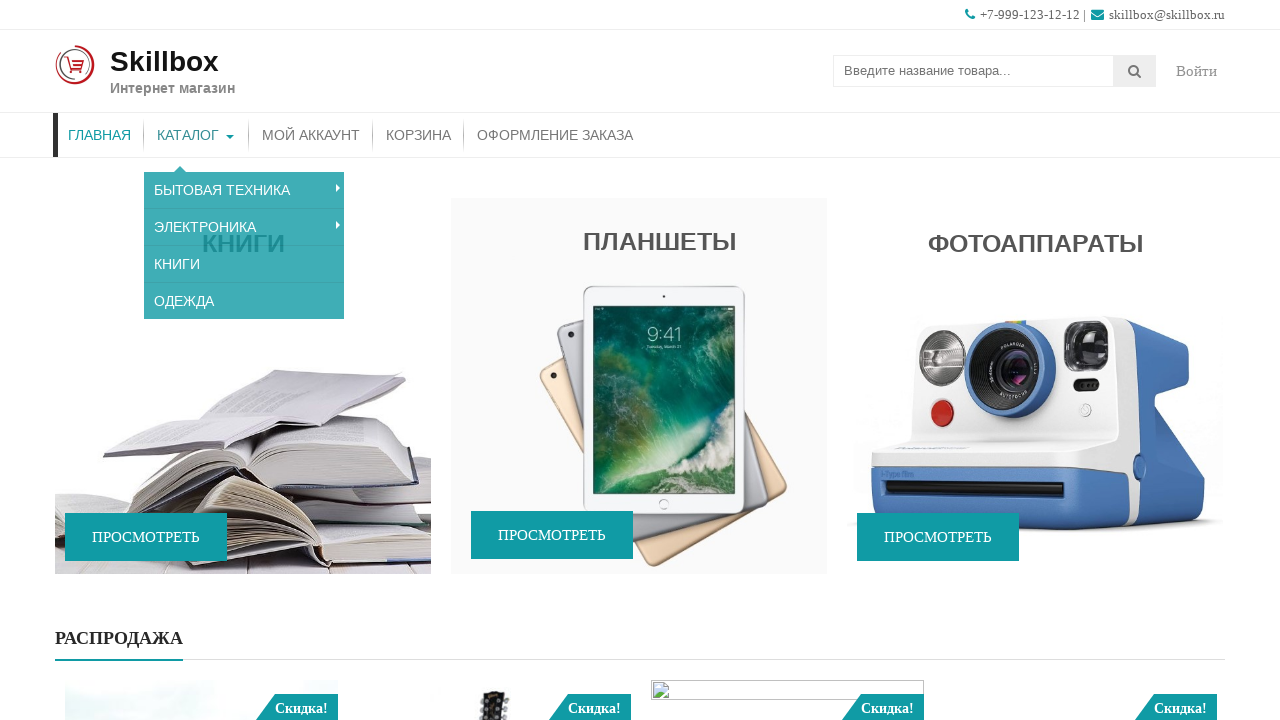

Hovered over ELECTRONICS submenu item at (244, 224) on #menu-item-47
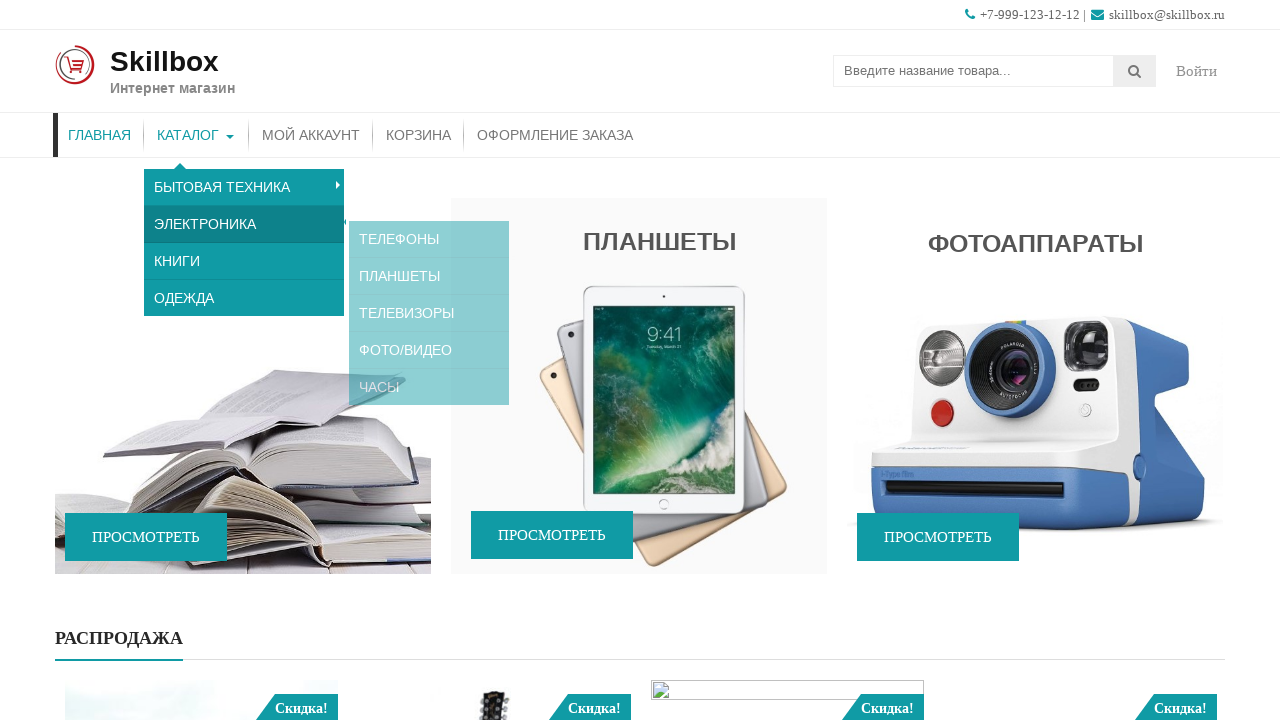

Clicked on ELECTRONICS submenu item at (244, 224) on #menu-item-47
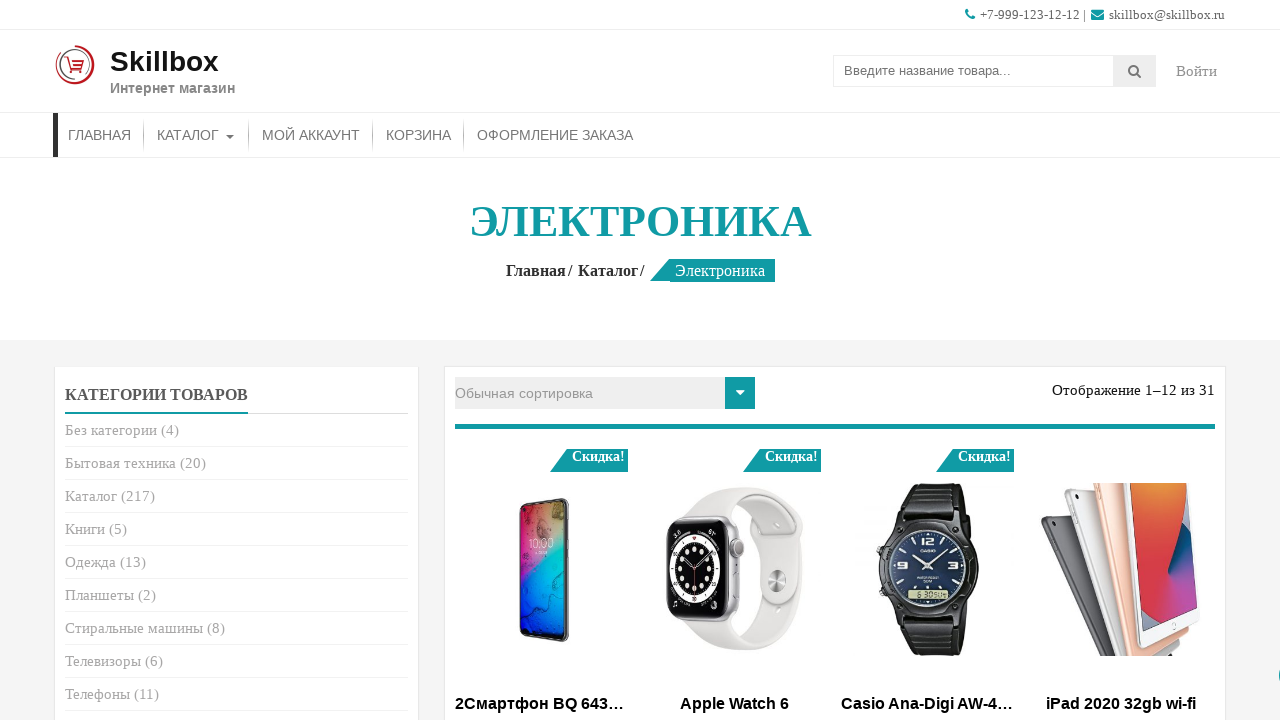

Electronics section title loaded successfully
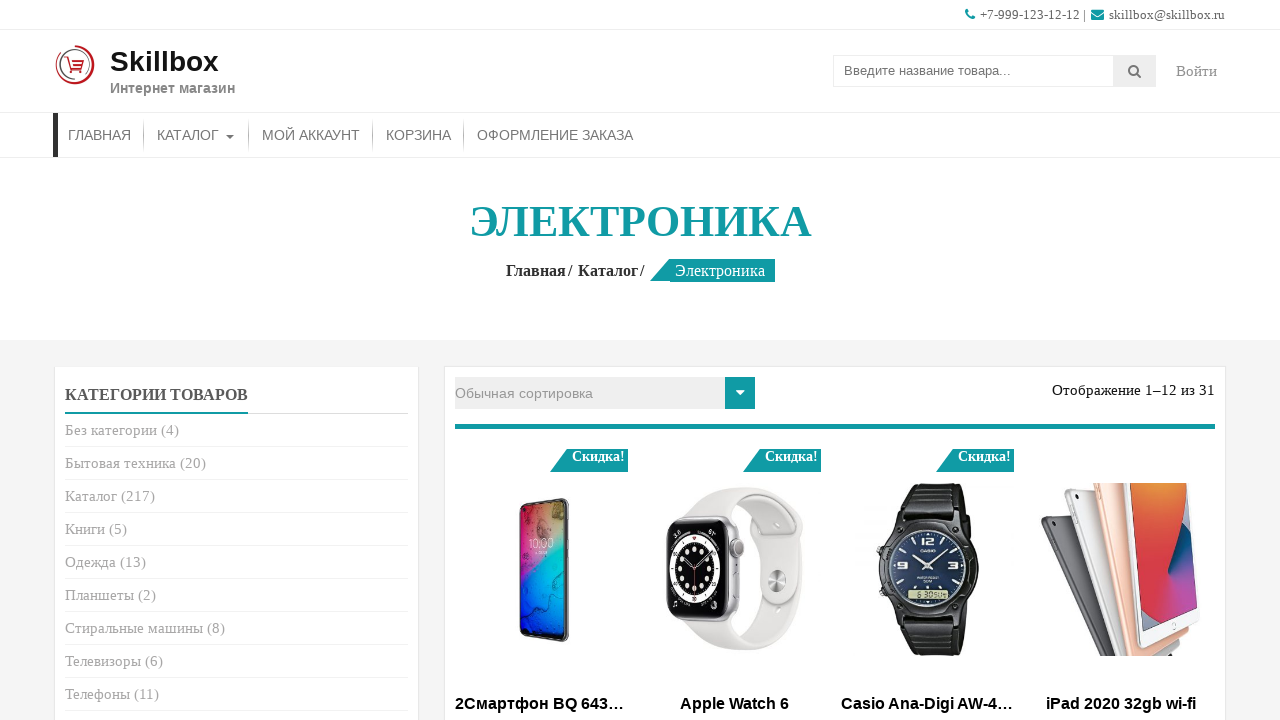

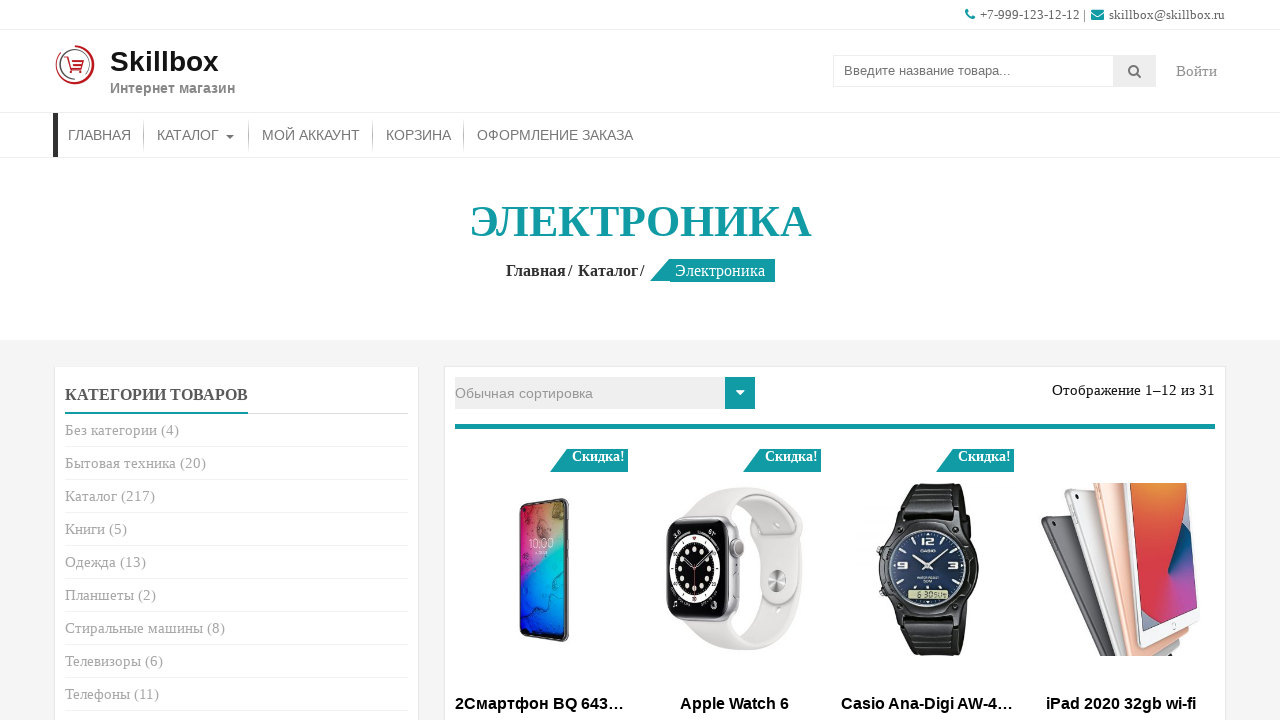